Tests vertical scrolling functionality by scrolling down the page in two increments

Starting URL: https://grotechminds.com/scrolling/

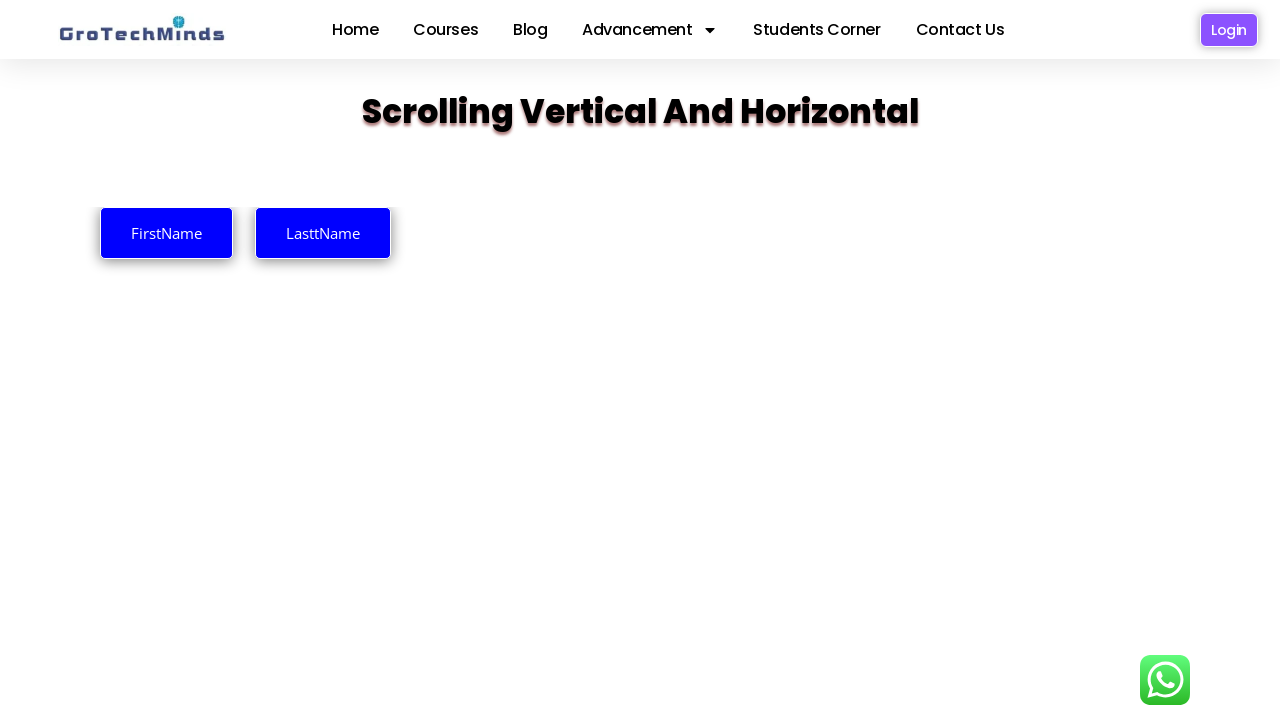

Scrolled down the page by 2000 pixels
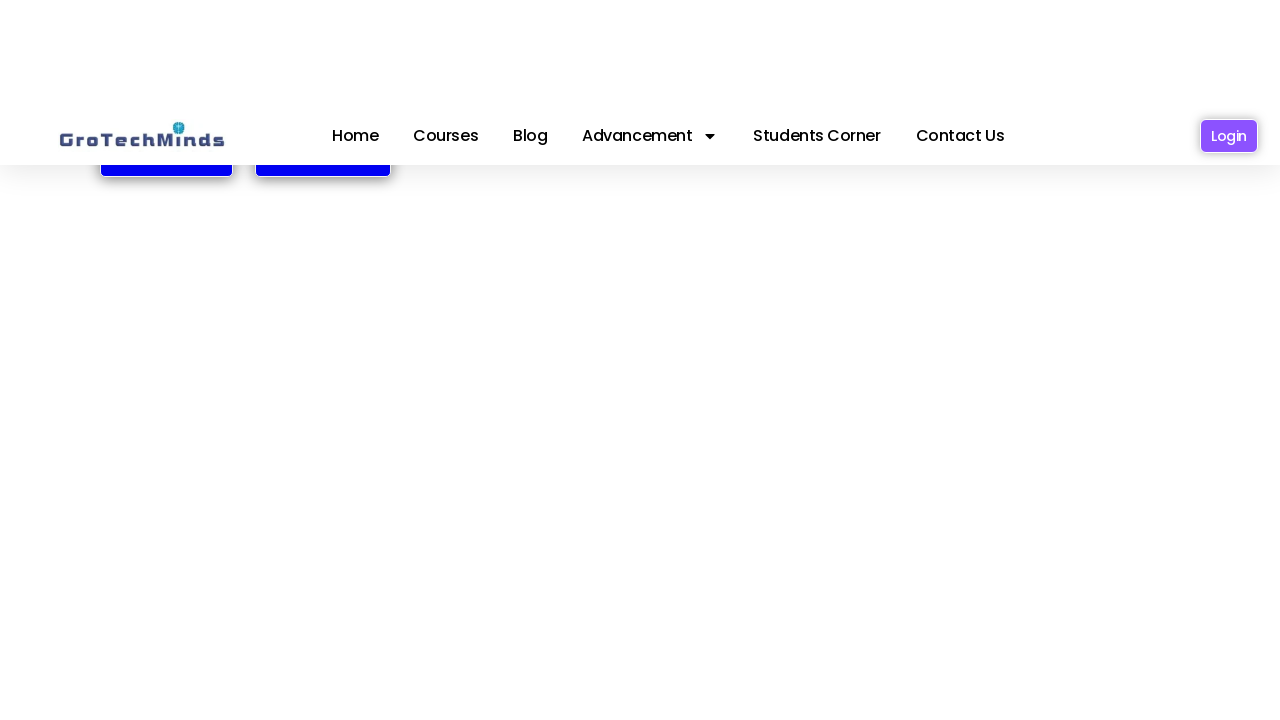

Scrolled down another 2000 pixels
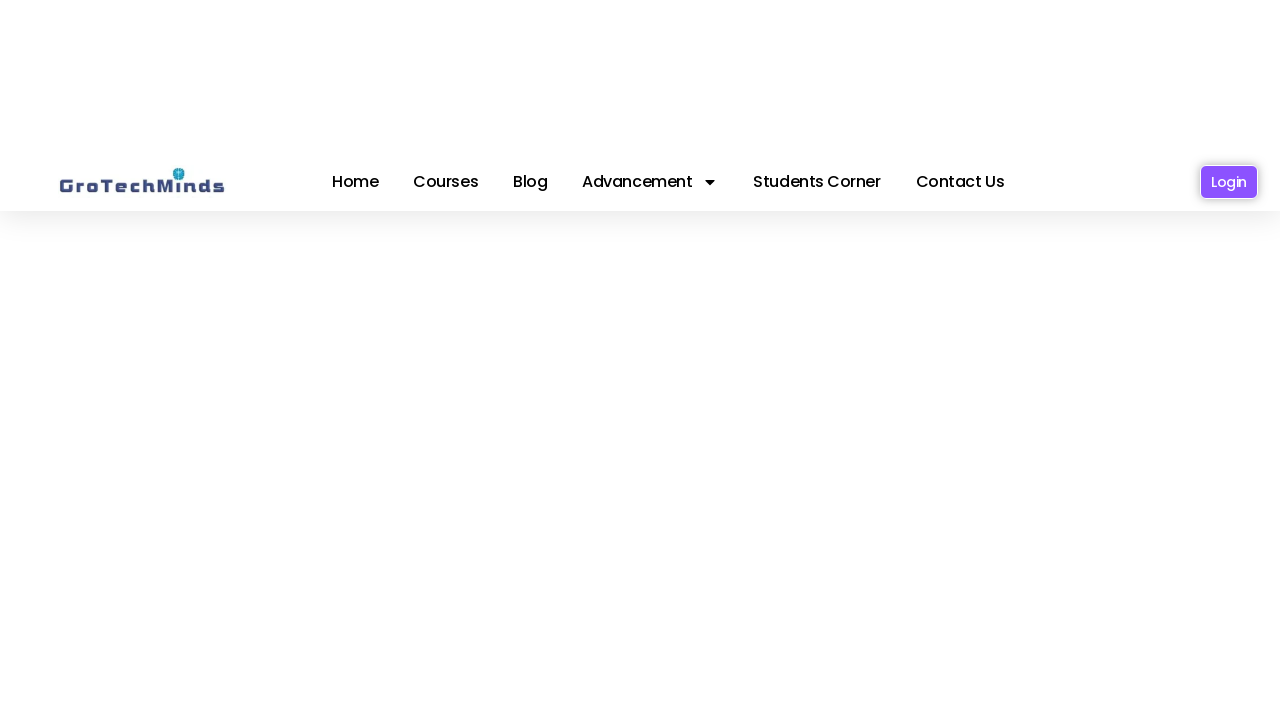

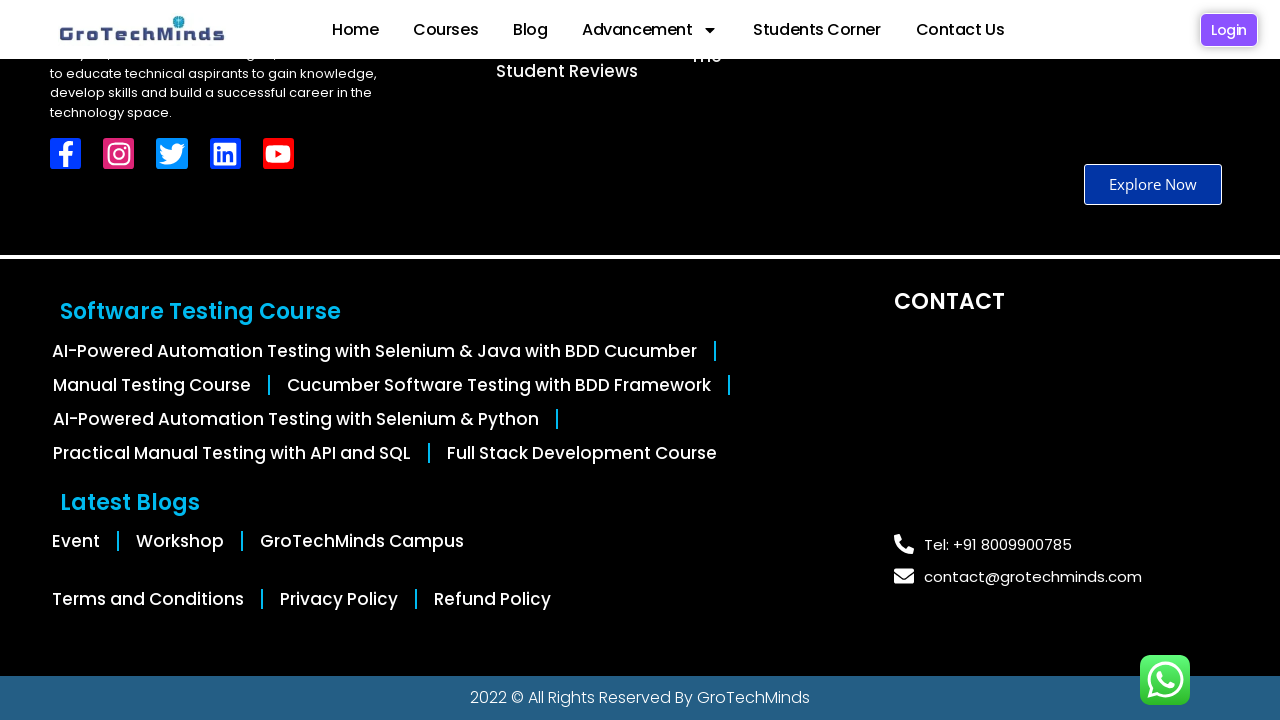